Tests JavaScript prompt dialog by triggering a prompt, entering text, and accepting it

Starting URL: https://the-internet.herokuapp.com

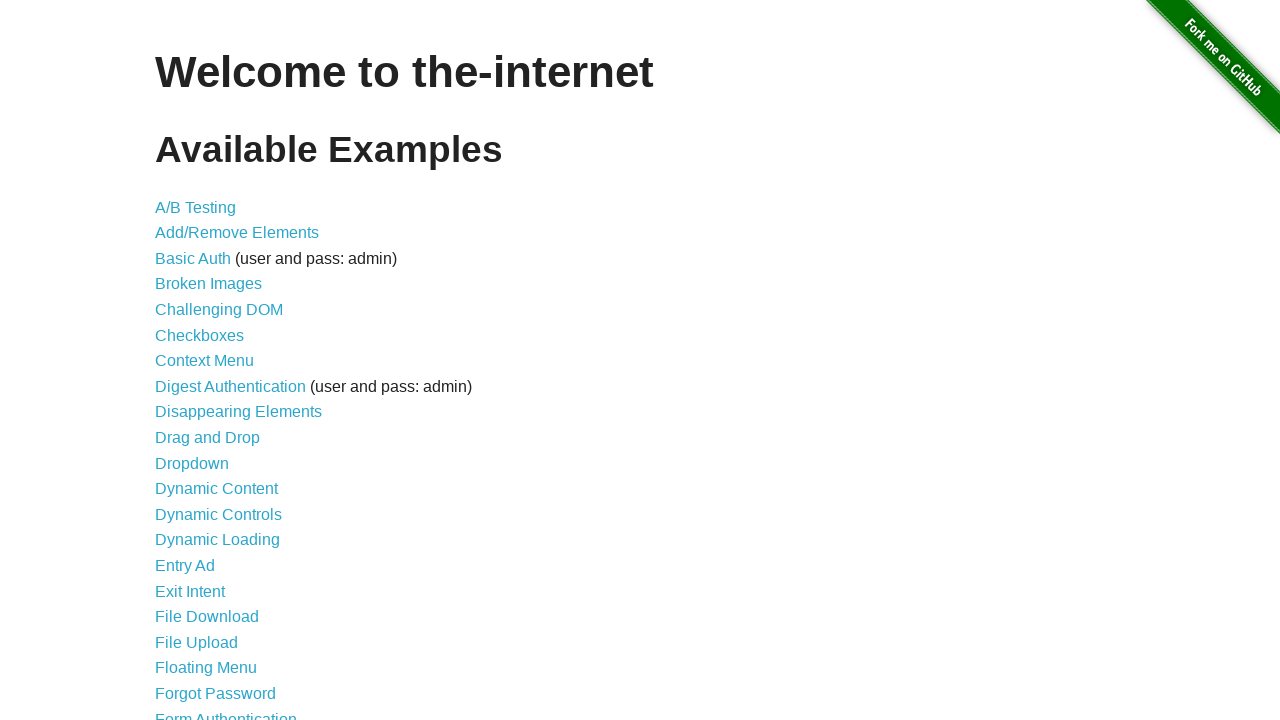

Clicked on JavaScript Alerts link at (214, 361) on text=JavaScript Alerts
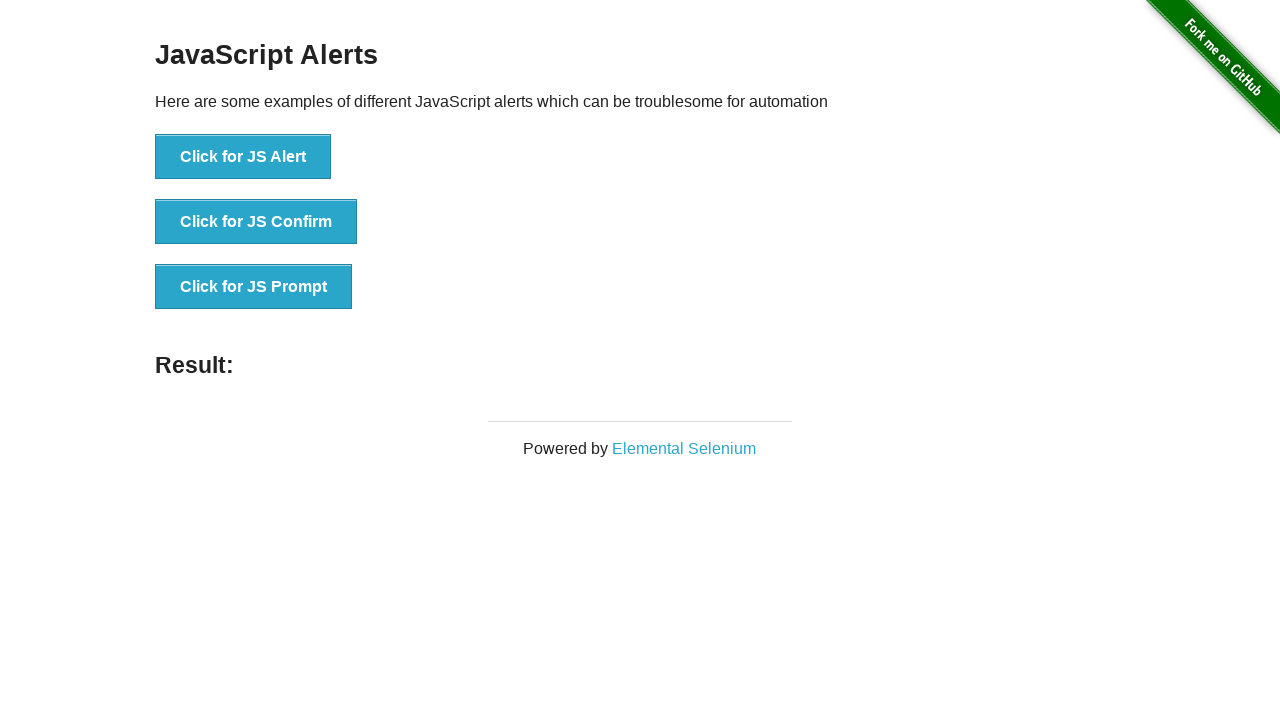

Prompt button is now present on the page
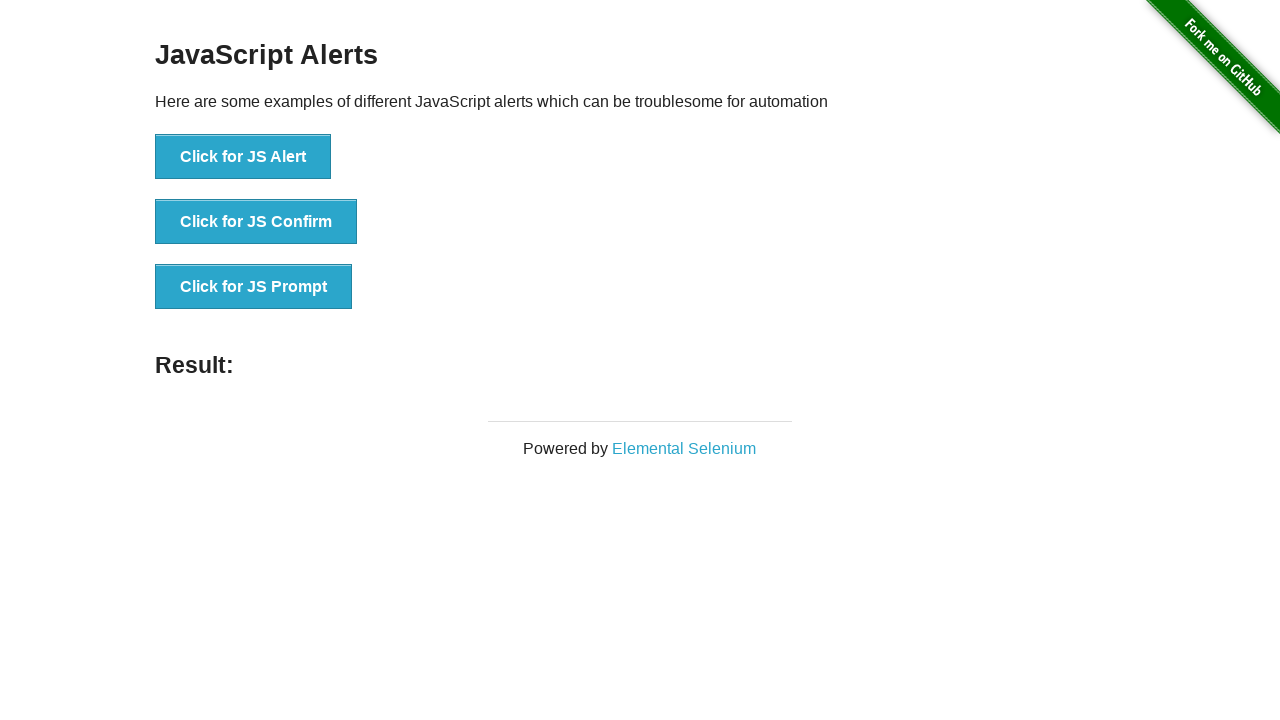

Set up dialog handler to accept prompt with text 'Hello!'
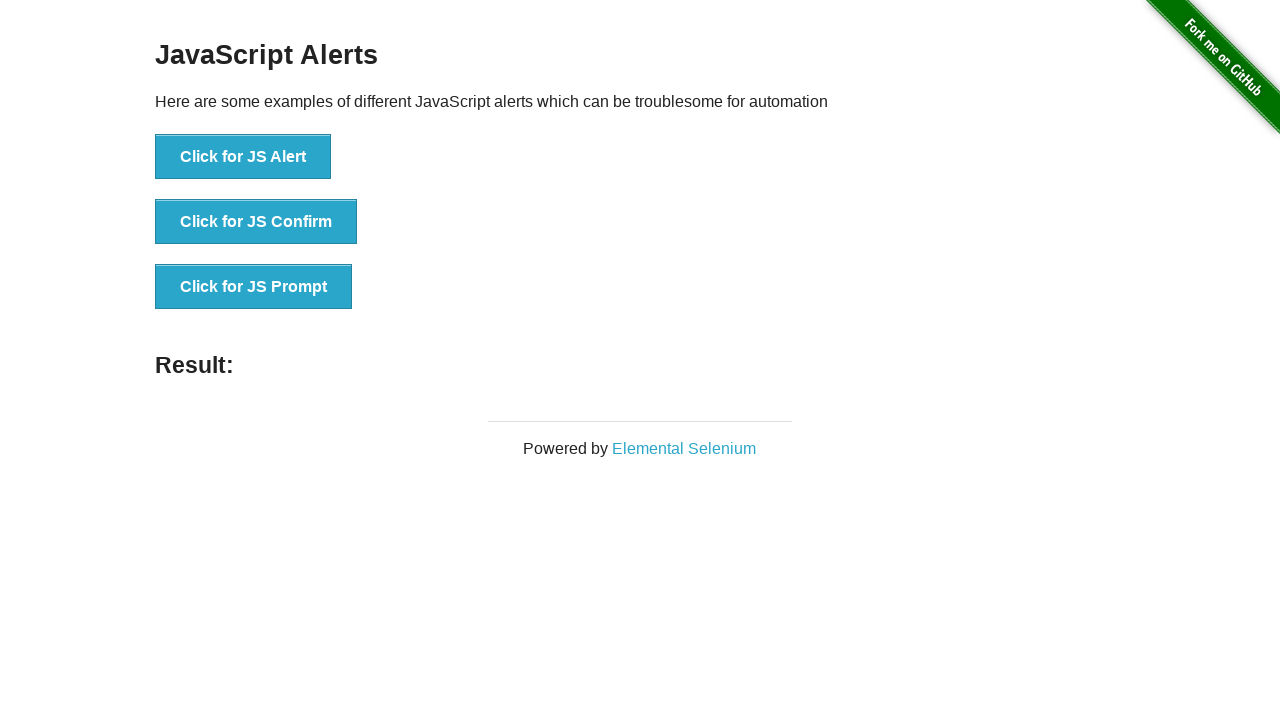

Clicked button to trigger JavaScript prompt dialog at (254, 287) on button[onclick='jsPrompt()']
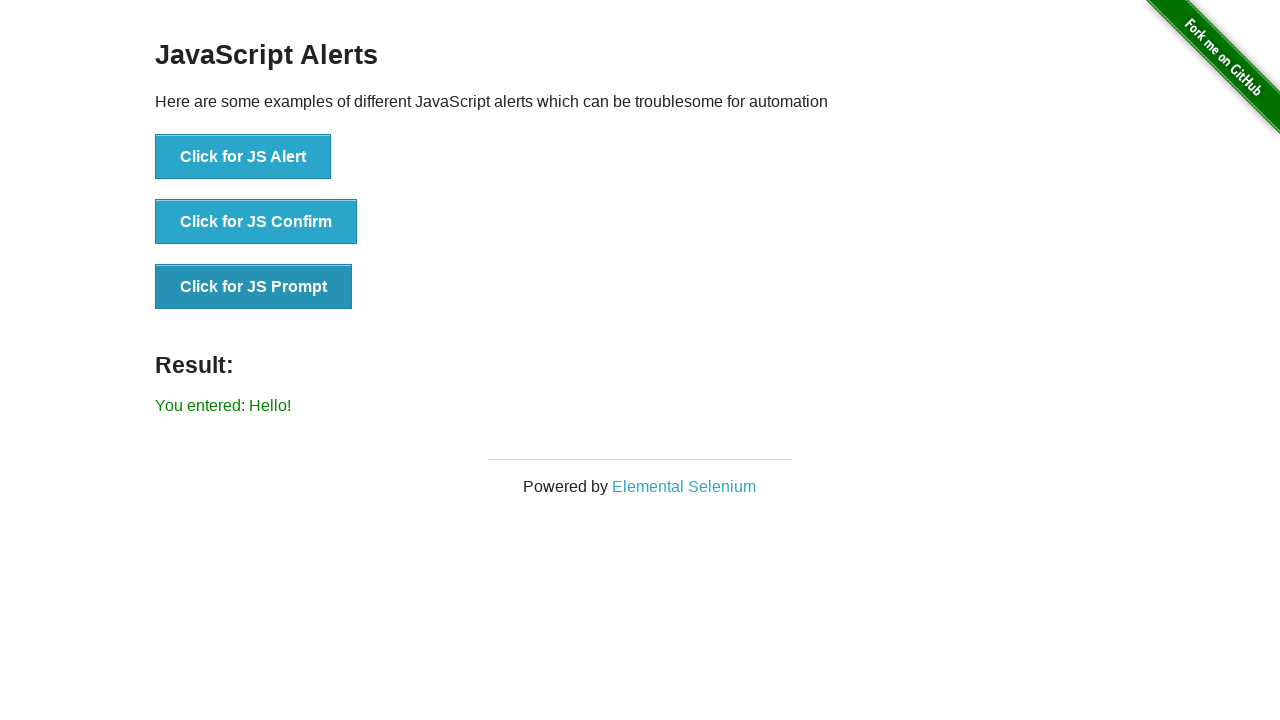

Result message appeared after accepting prompt
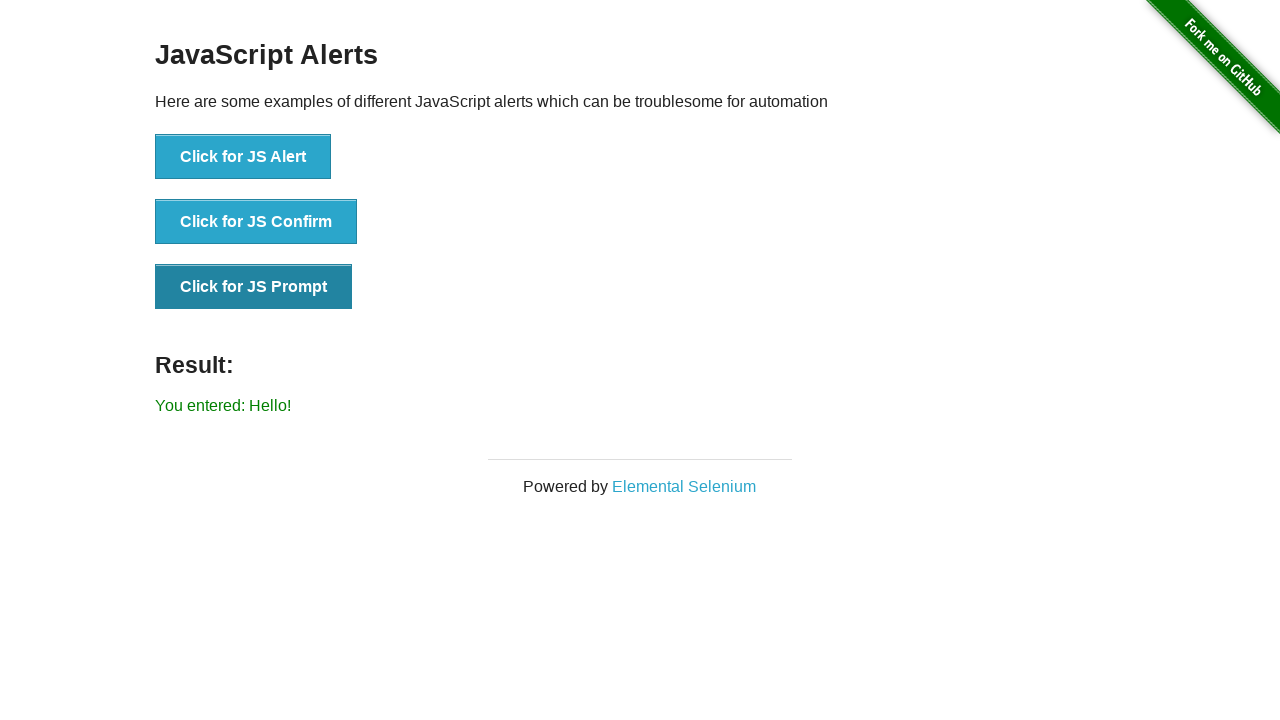

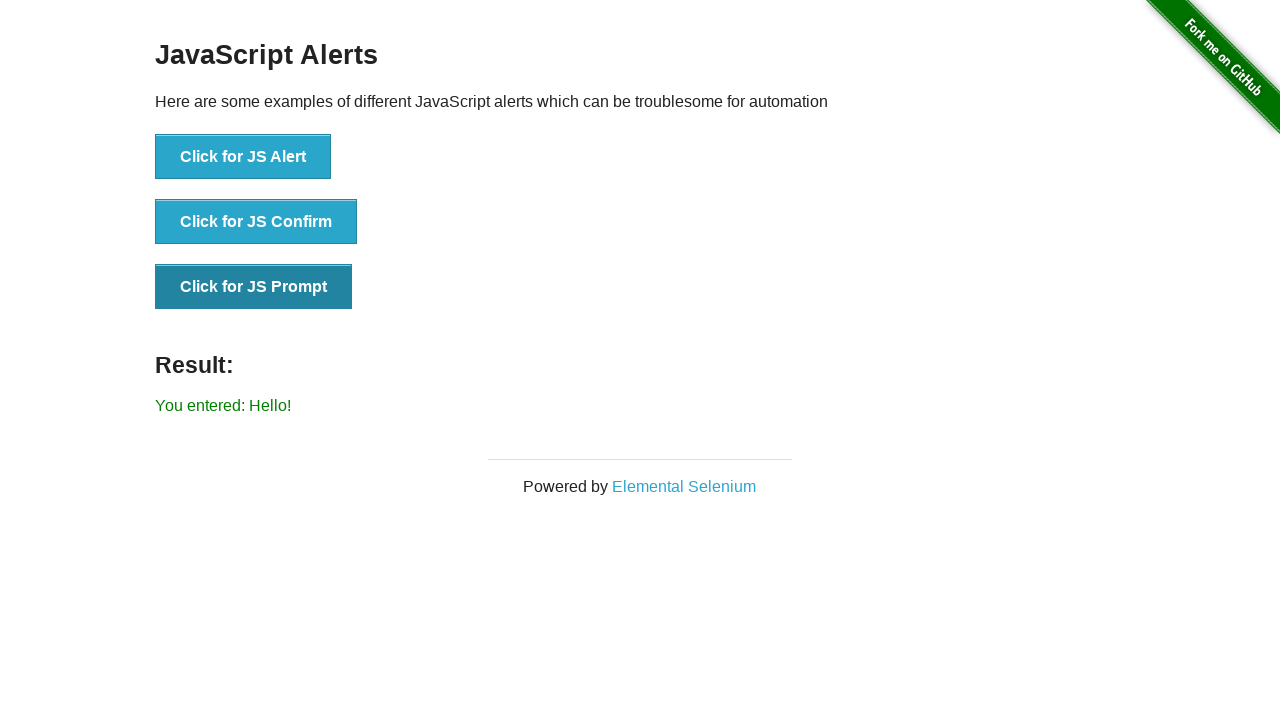